Tests that clicking Clear completed removes completed items from the list

Starting URL: https://demo.playwright.dev/todomvc

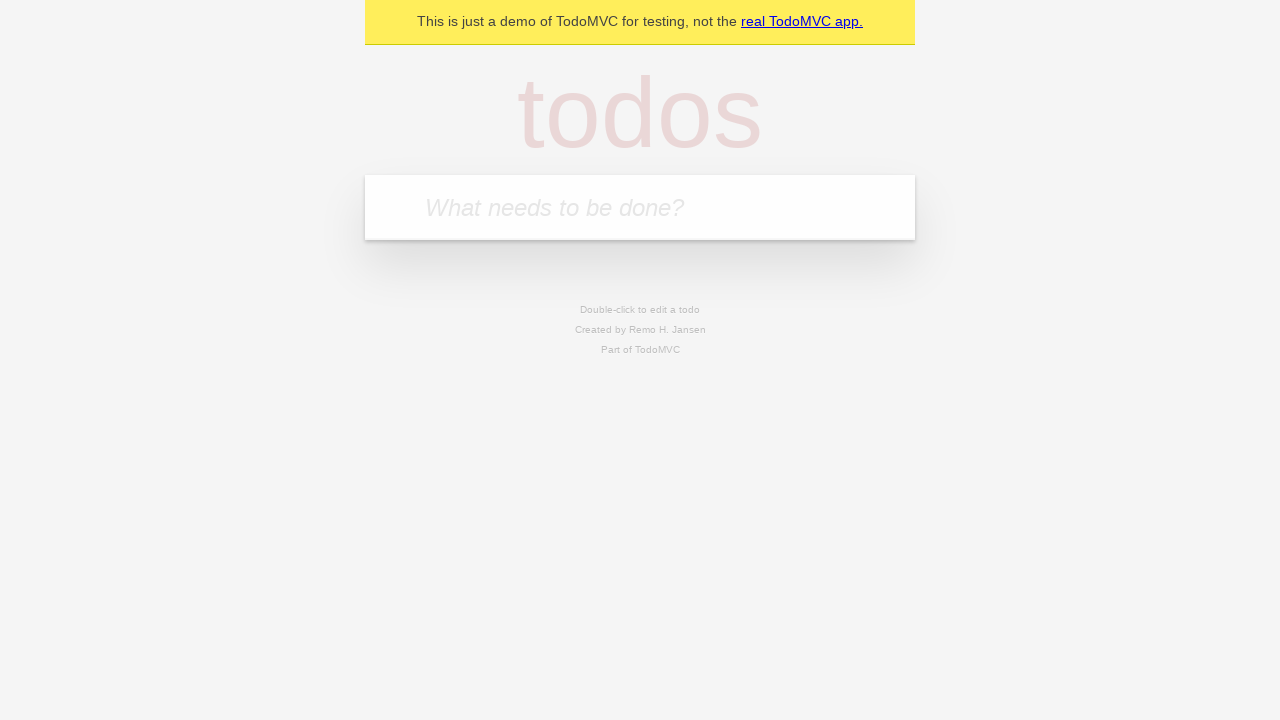

Filled new todo field with 'buy some cheese' on internal:attr=[placeholder="What needs to be done?"i]
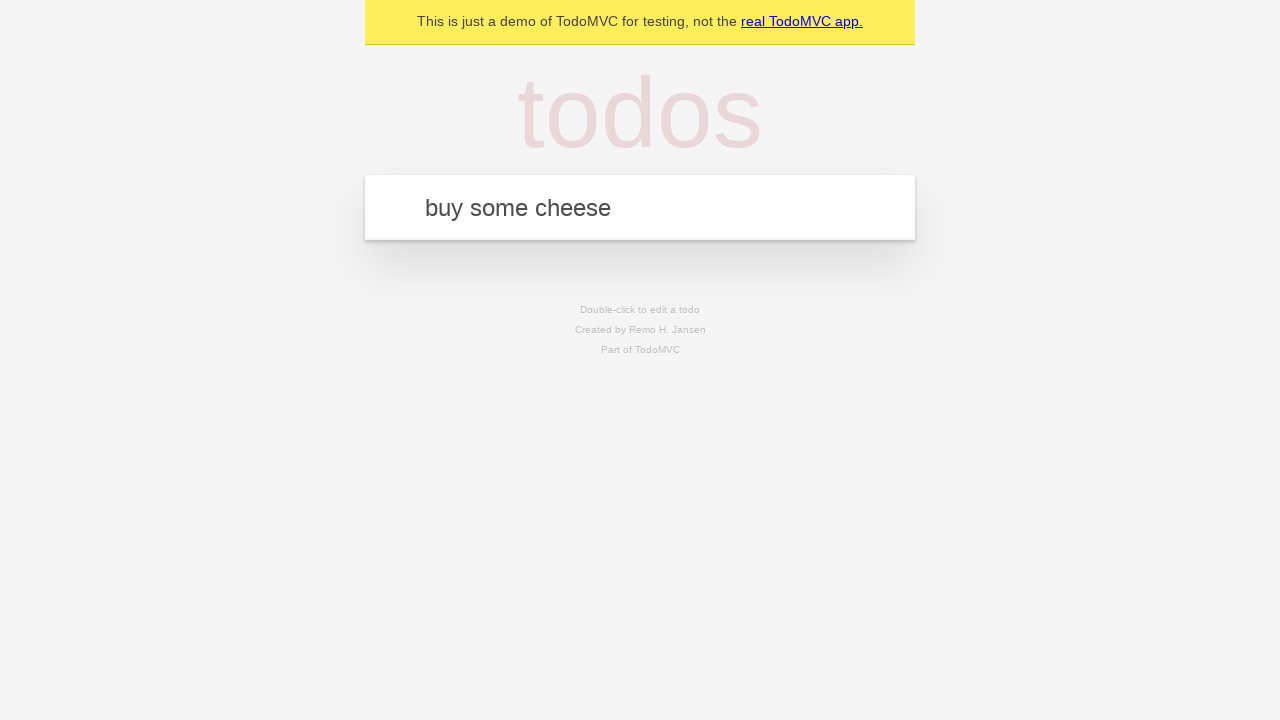

Pressed Enter to create todo 'buy some cheese' on internal:attr=[placeholder="What needs to be done?"i]
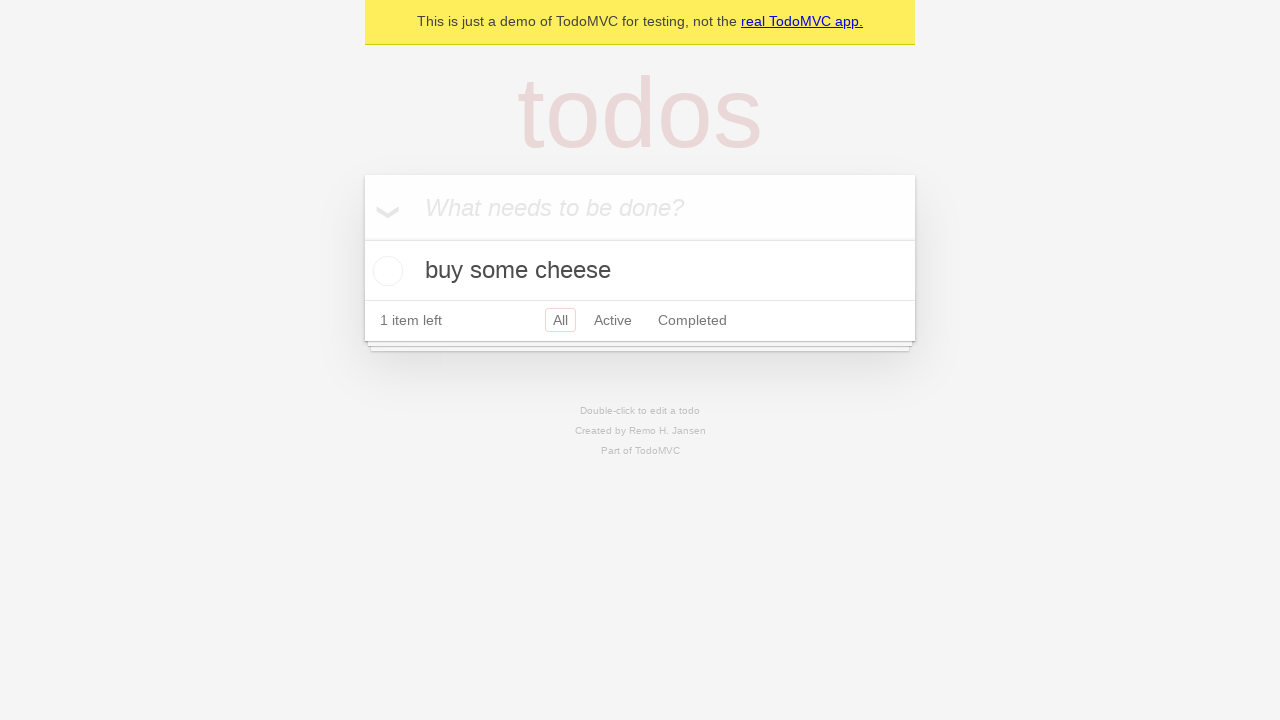

Filled new todo field with 'feed the cat' on internal:attr=[placeholder="What needs to be done?"i]
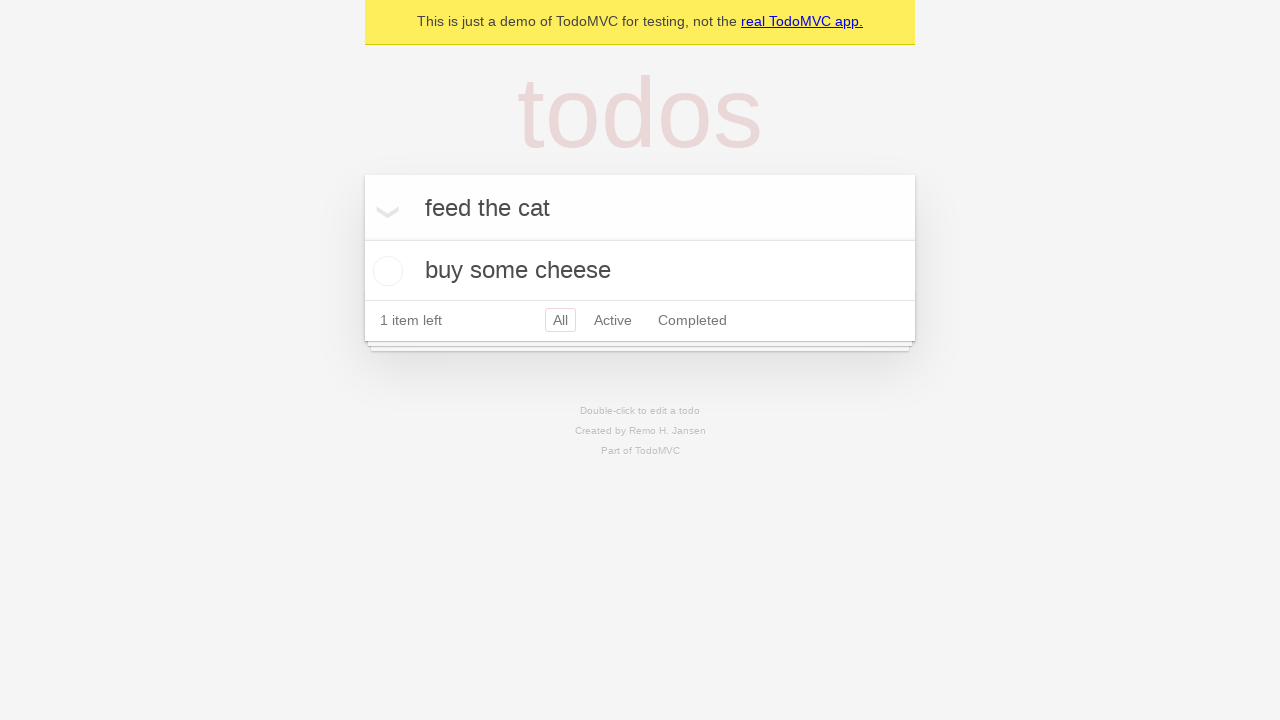

Pressed Enter to create todo 'feed the cat' on internal:attr=[placeholder="What needs to be done?"i]
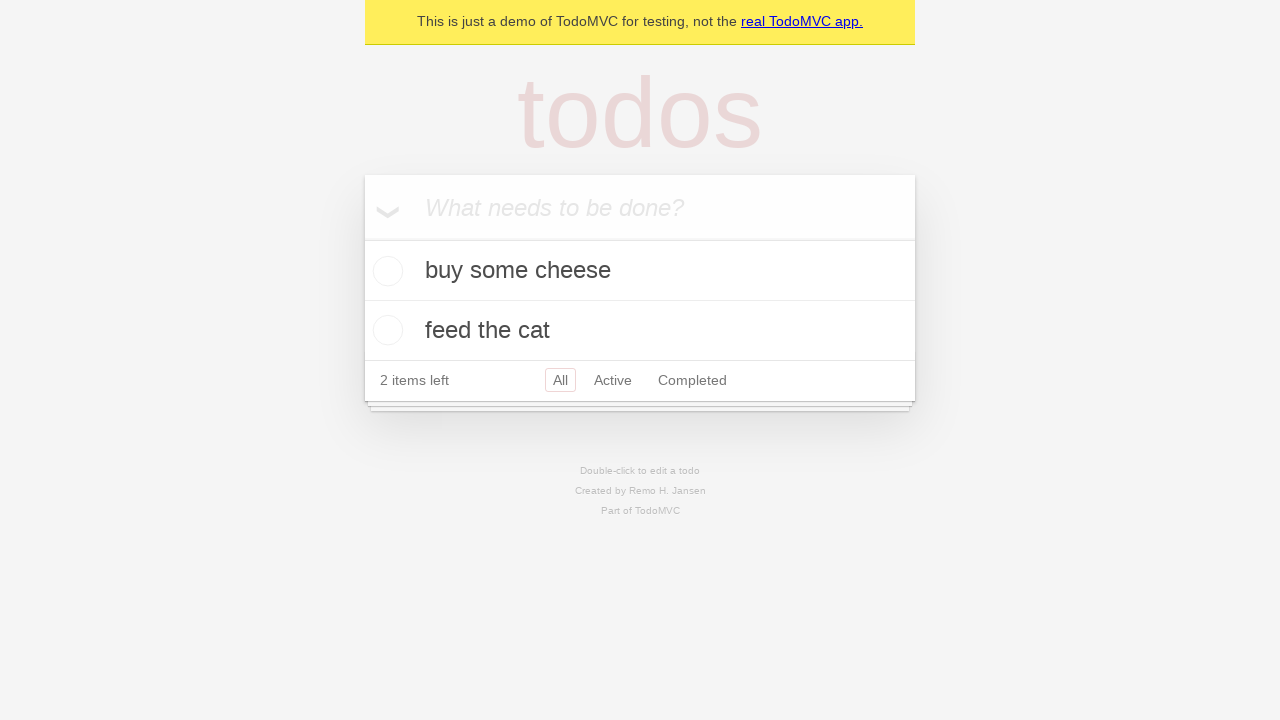

Filled new todo field with 'book a doctors appointment' on internal:attr=[placeholder="What needs to be done?"i]
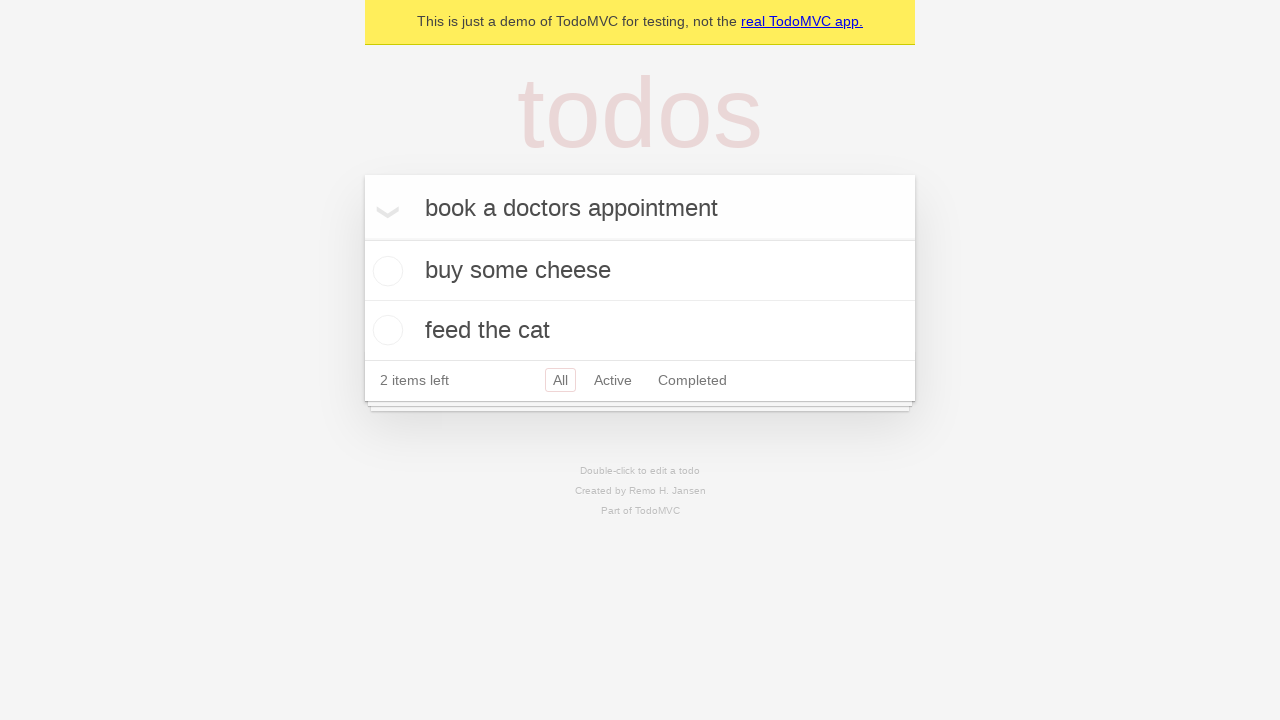

Pressed Enter to create todo 'book a doctors appointment' on internal:attr=[placeholder="What needs to be done?"i]
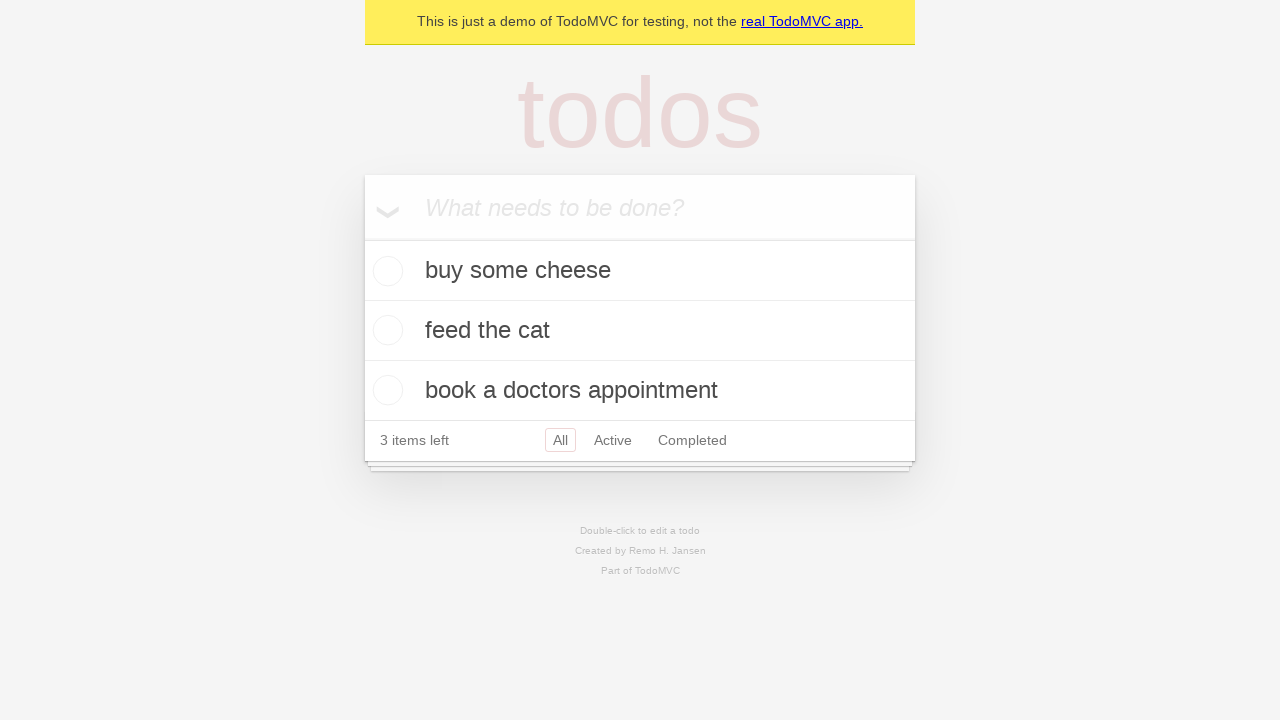

Checked the second todo item 'feed the cat' at (385, 330) on internal:testid=[data-testid="todo-item"s] >> nth=1 >> internal:role=checkbox
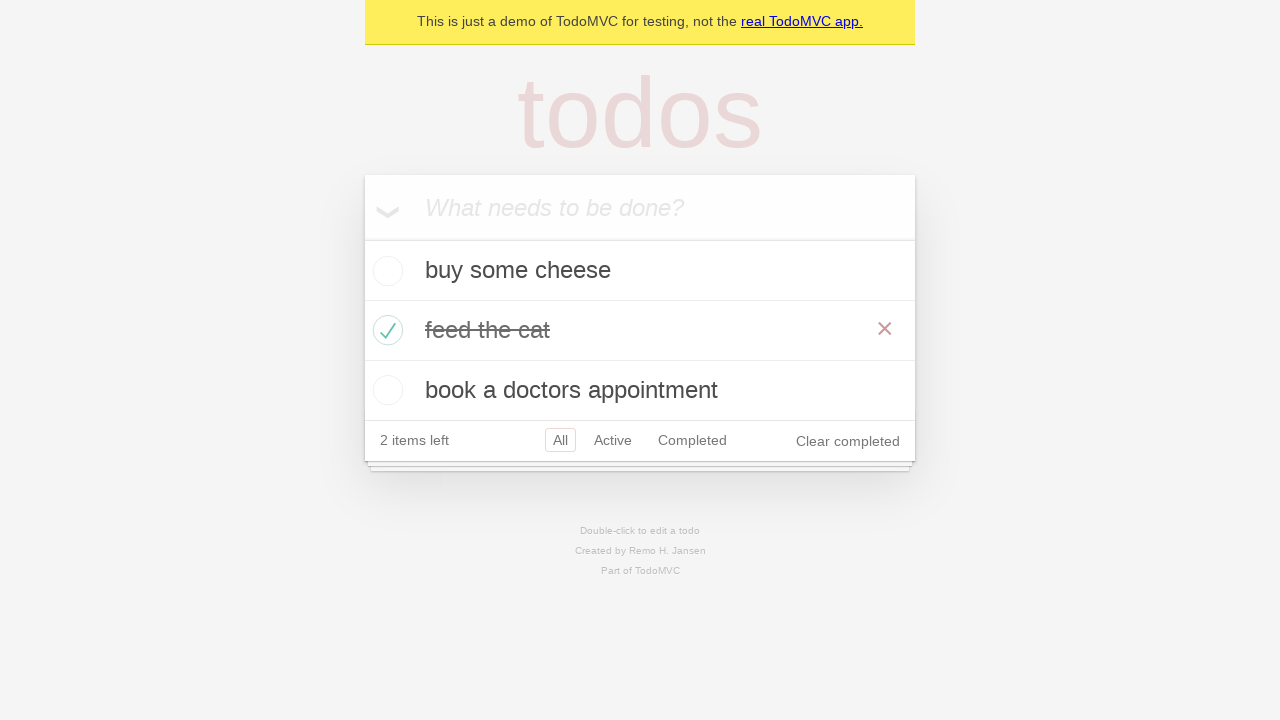

Clicked 'Clear completed' button to remove completed items at (848, 441) on internal:role=button[name="Clear completed"i]
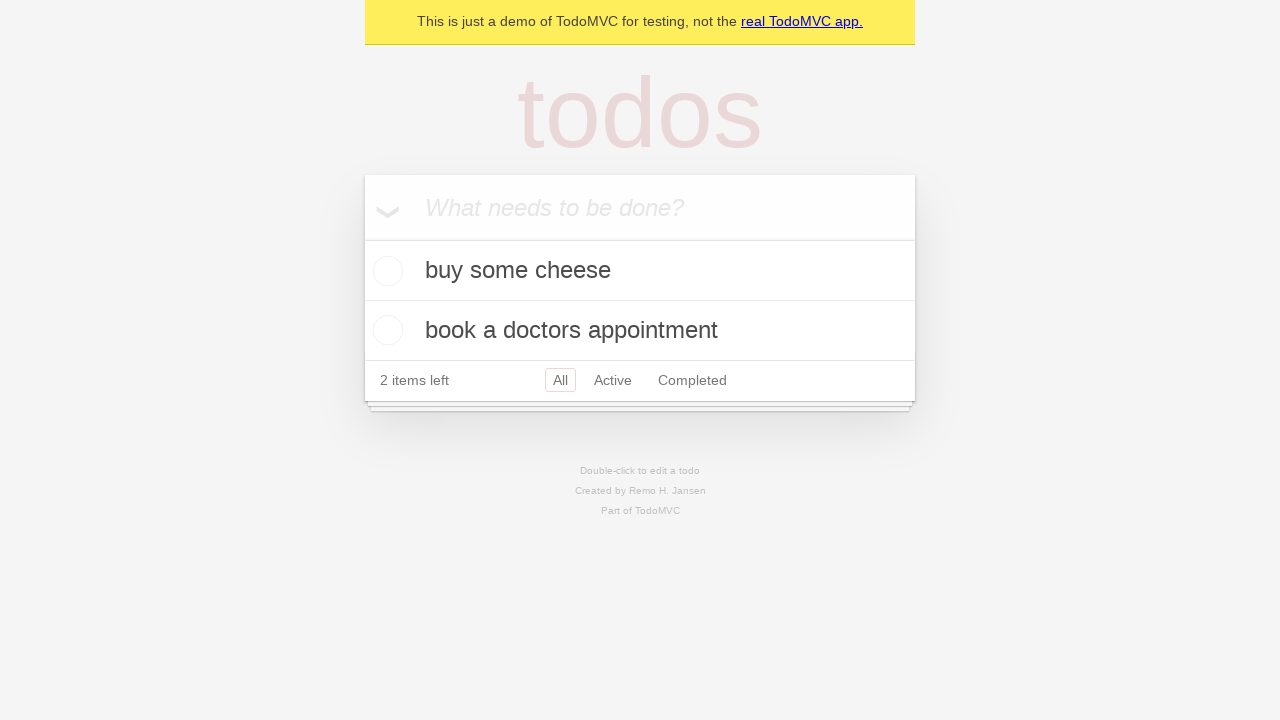

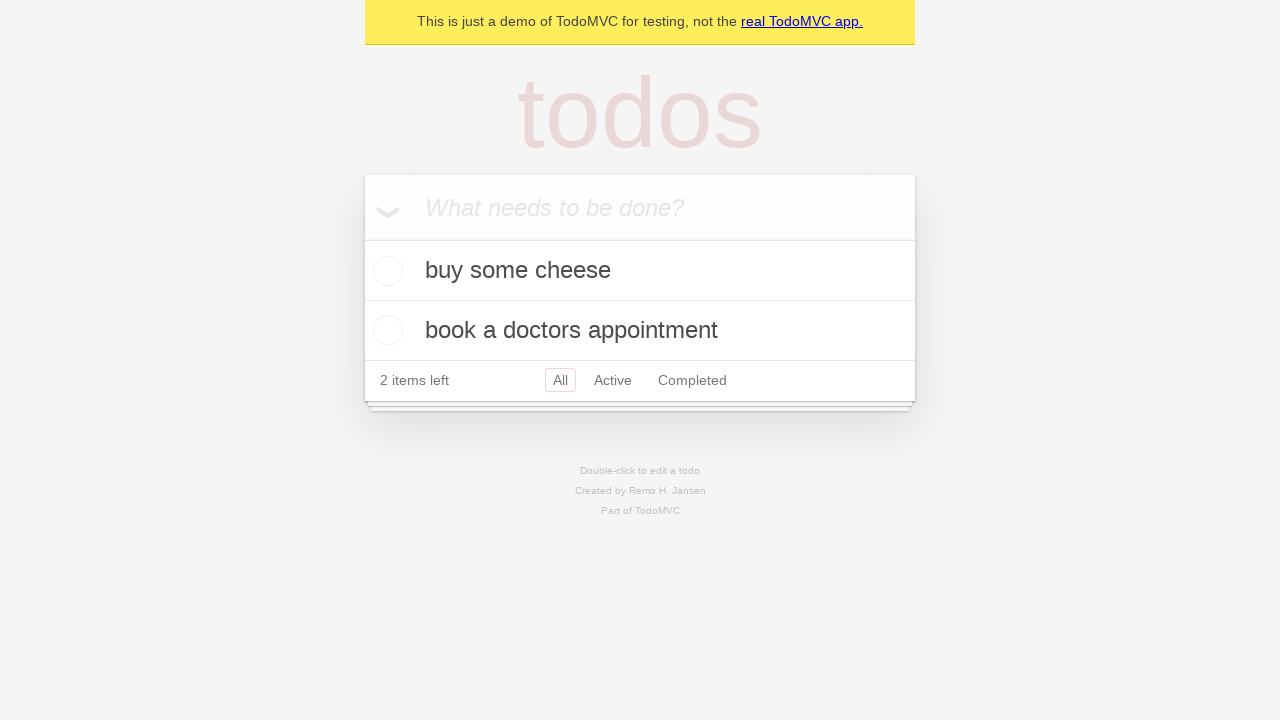